Navigates to USPS page, prints page details, goes back and forward, and refreshes the page

Starting URL: https://www.usps.com/

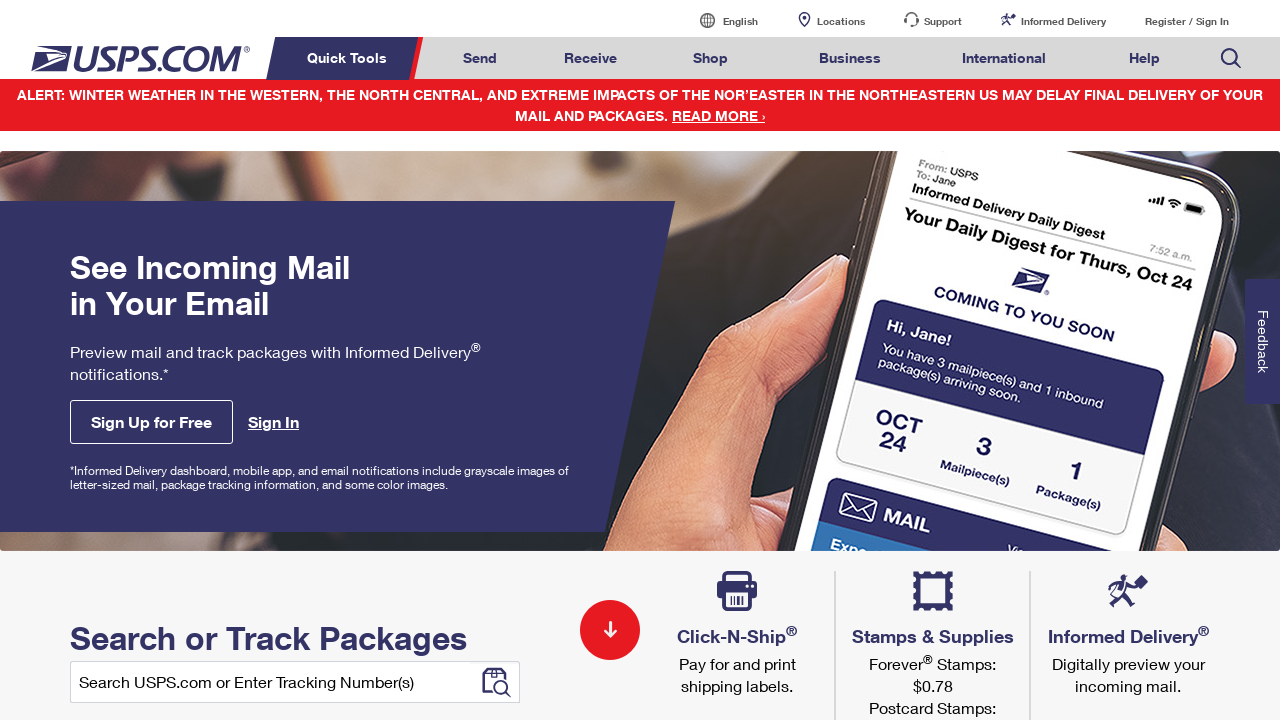

Navigated back in browser history
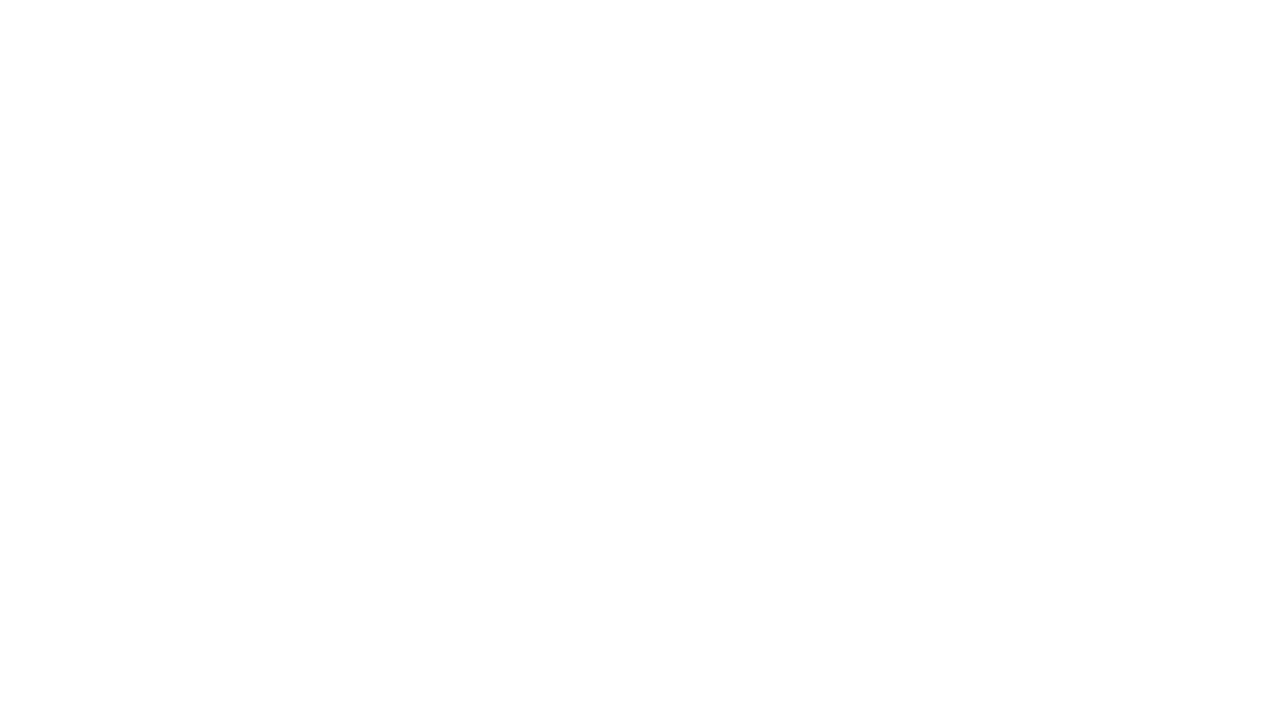

Navigated forward in browser history
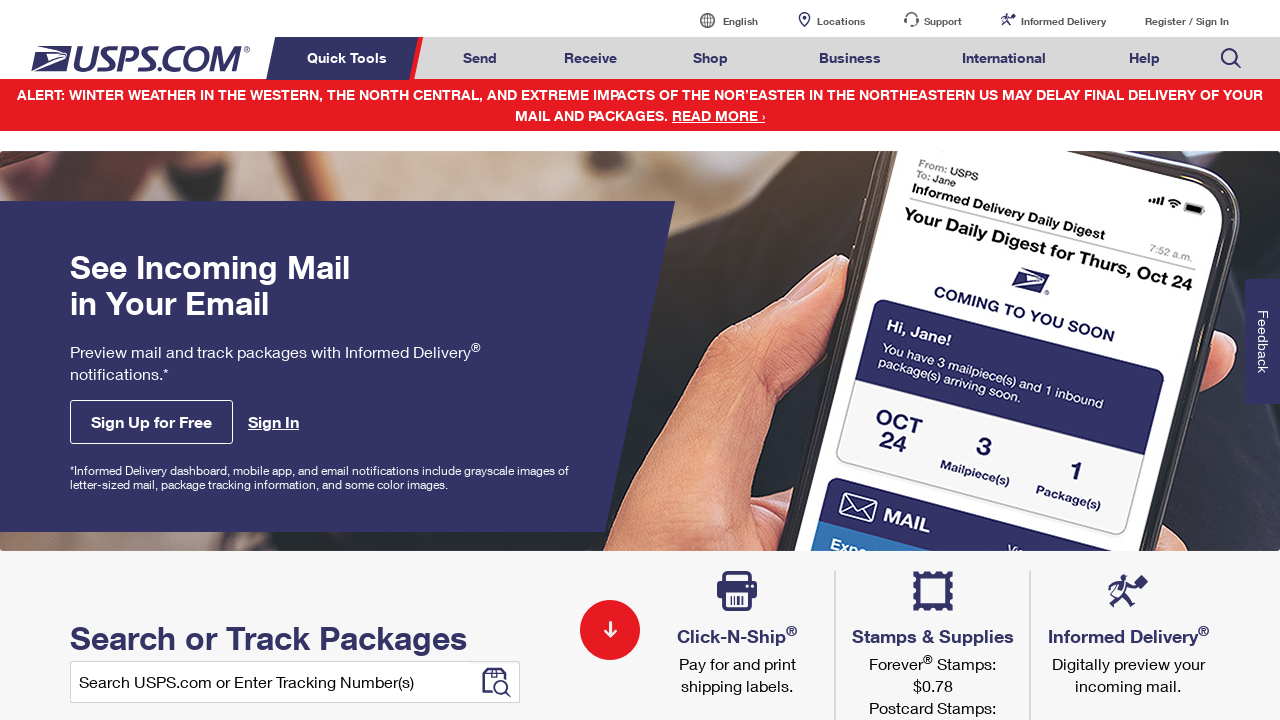

Refreshed the page
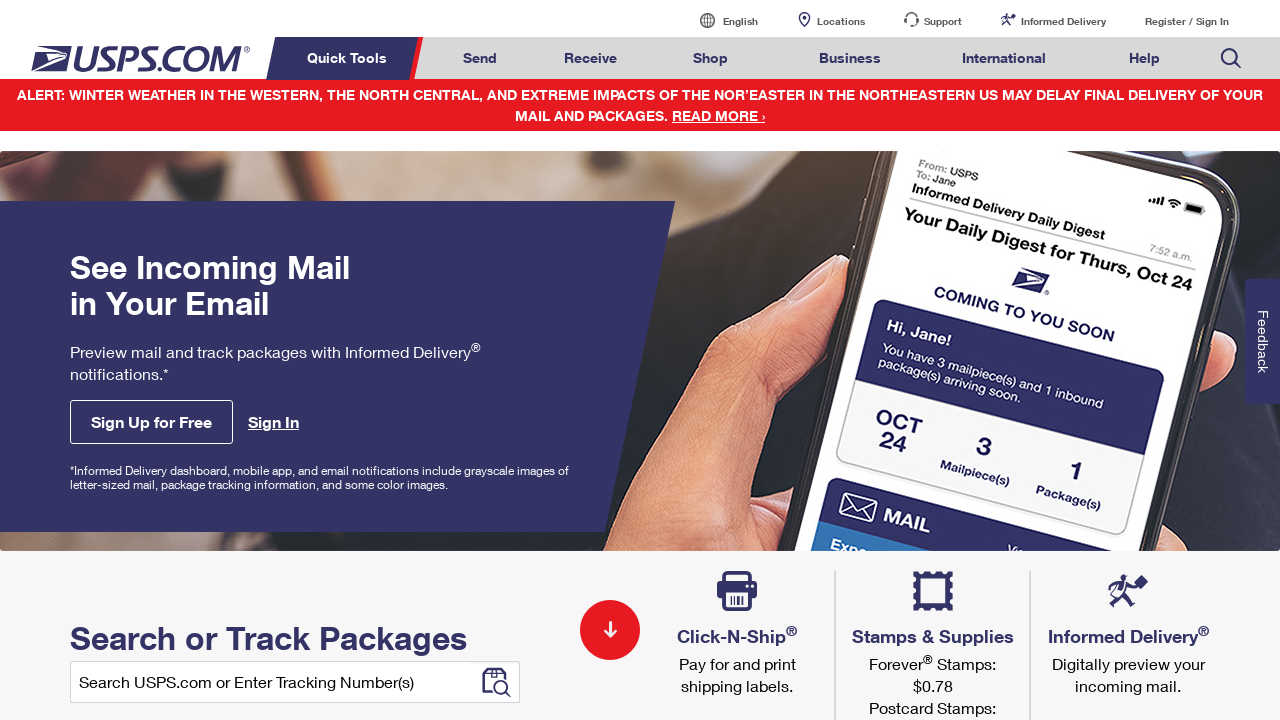

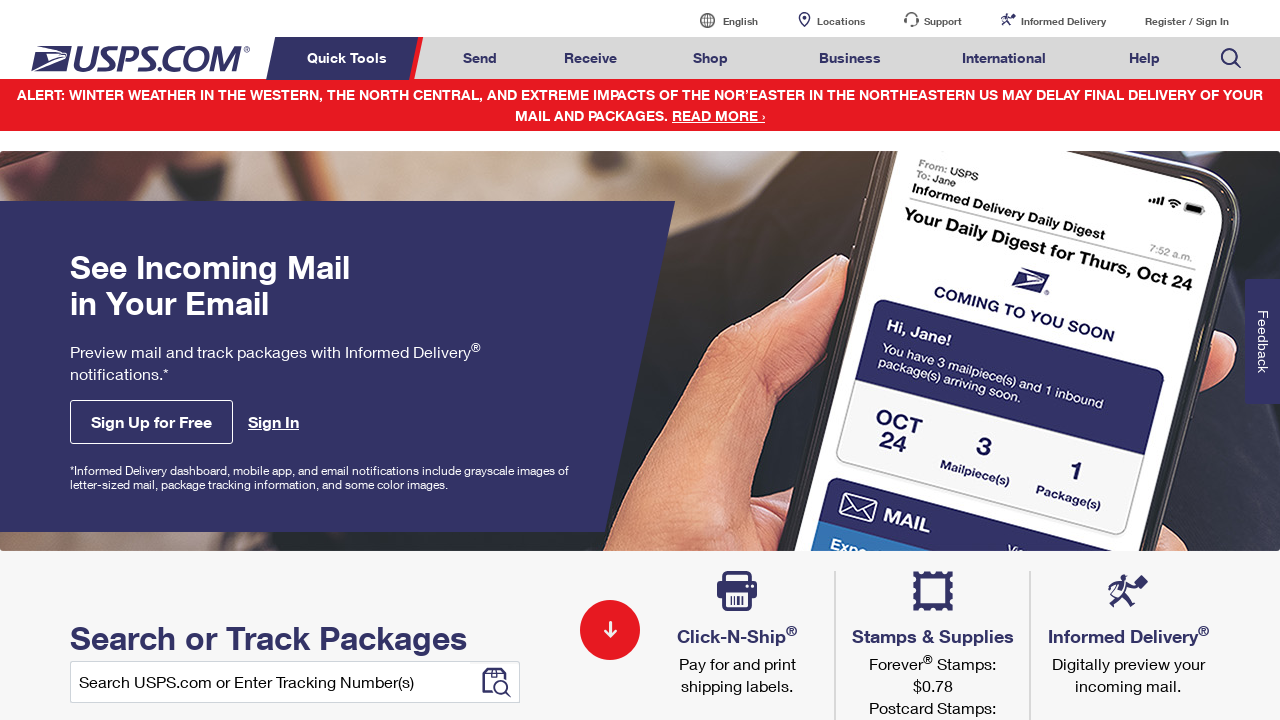